Tests drag and drop functionality by dragging one element onto another droppable element

Starting URL: https://jqueryui.com/droppable/

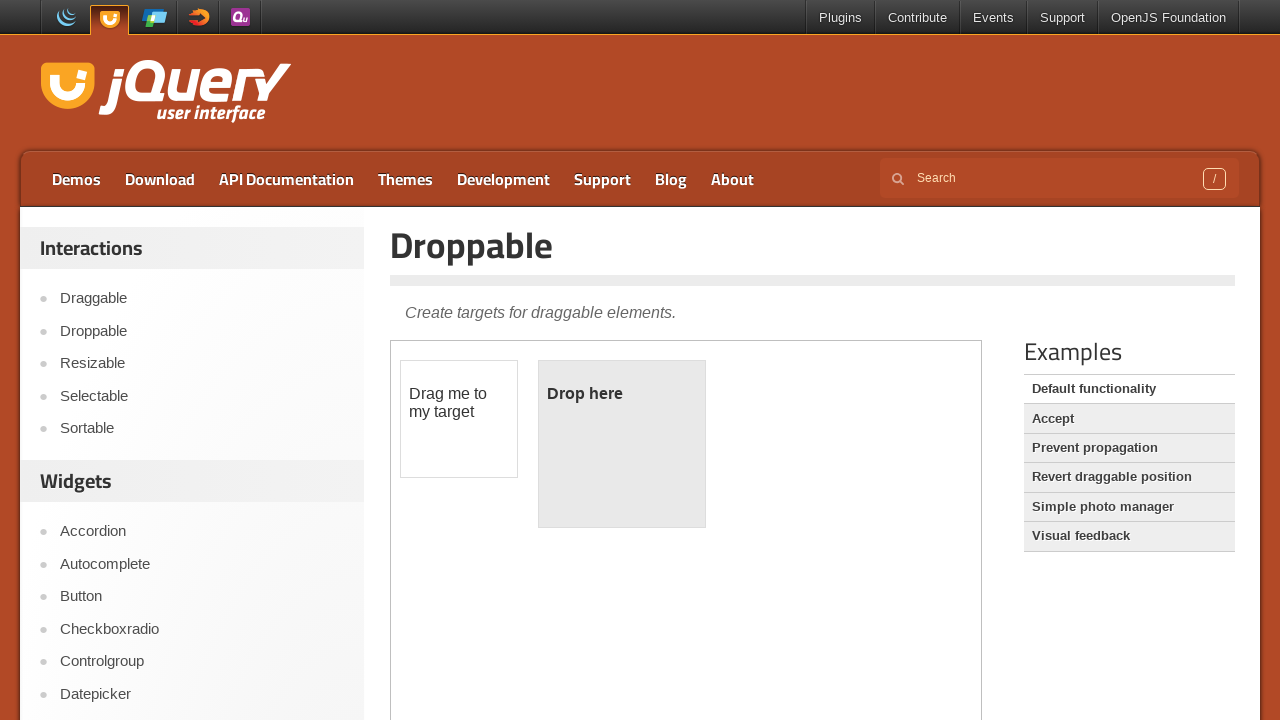

Located the iframe containing draggable and droppable elements
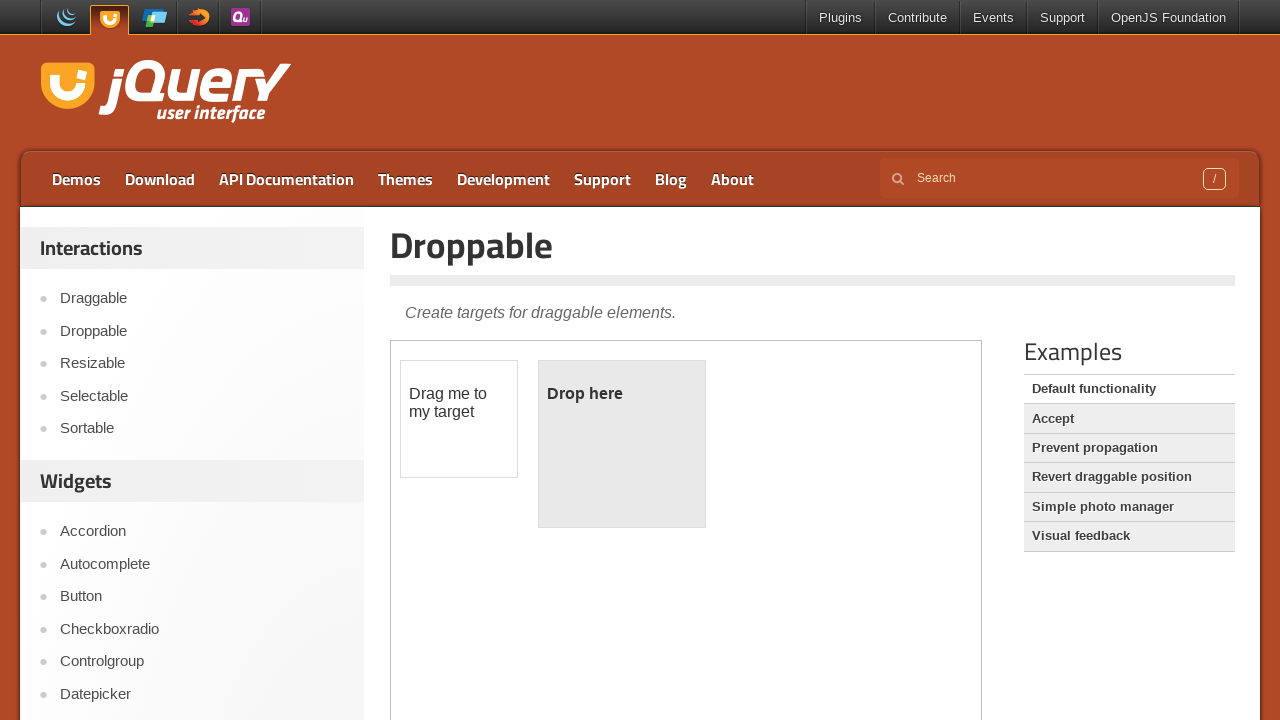

Located the draggable element
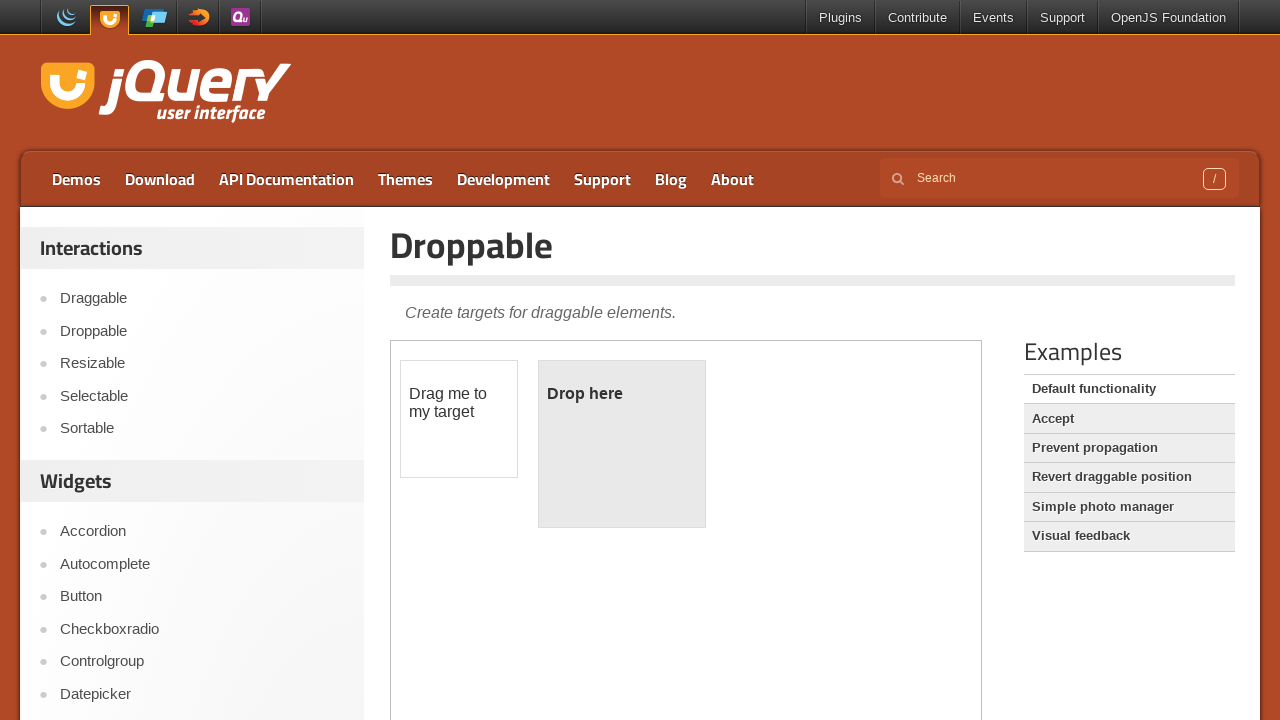

Located the droppable element
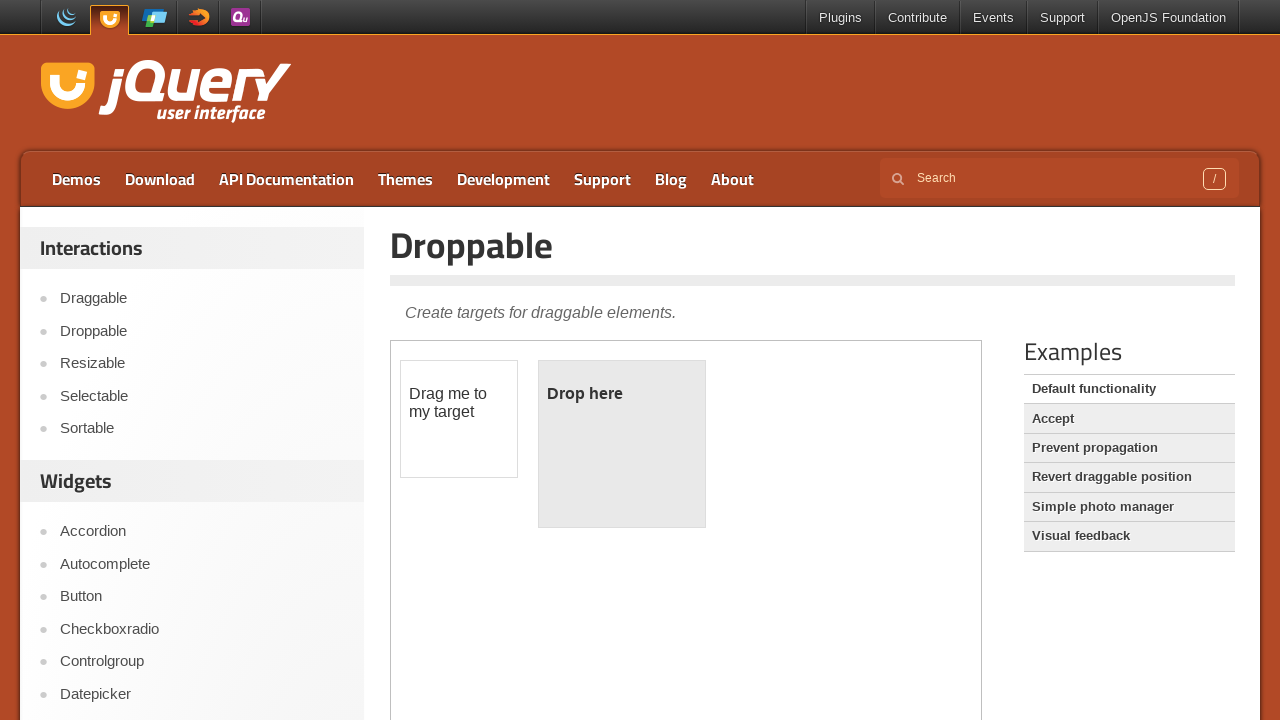

Dragged the draggable element onto the droppable element at (622, 444)
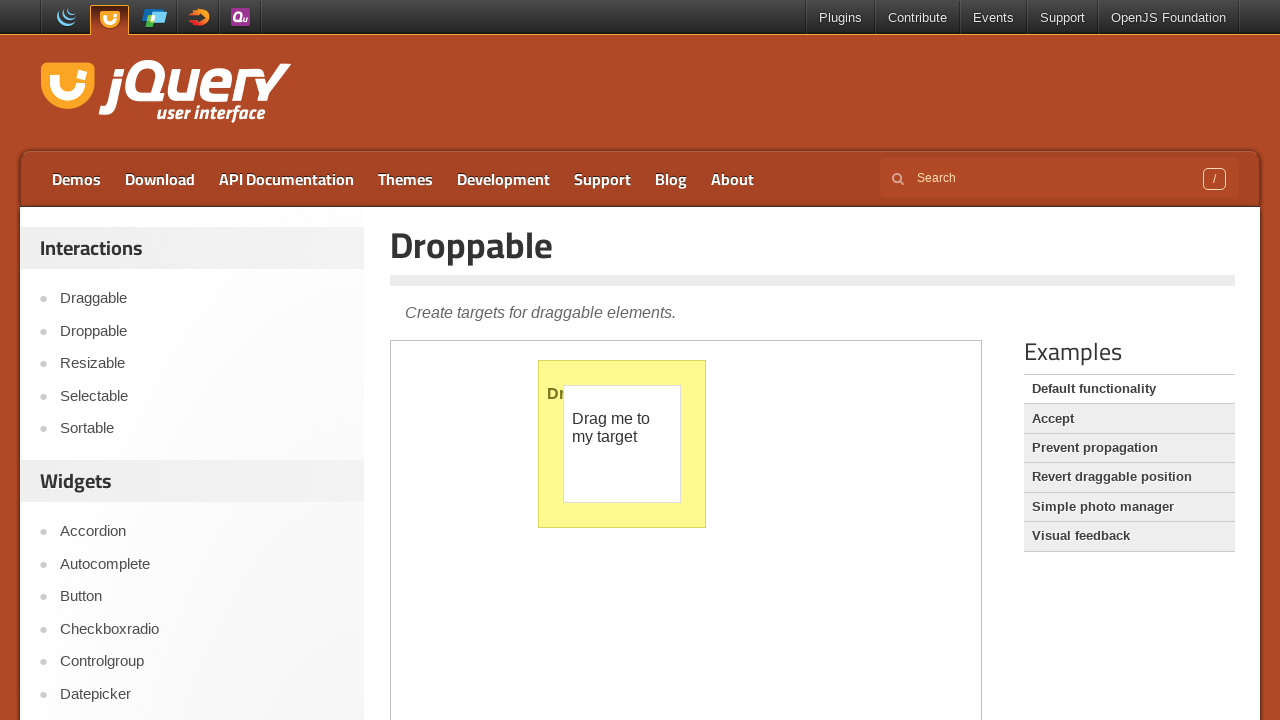

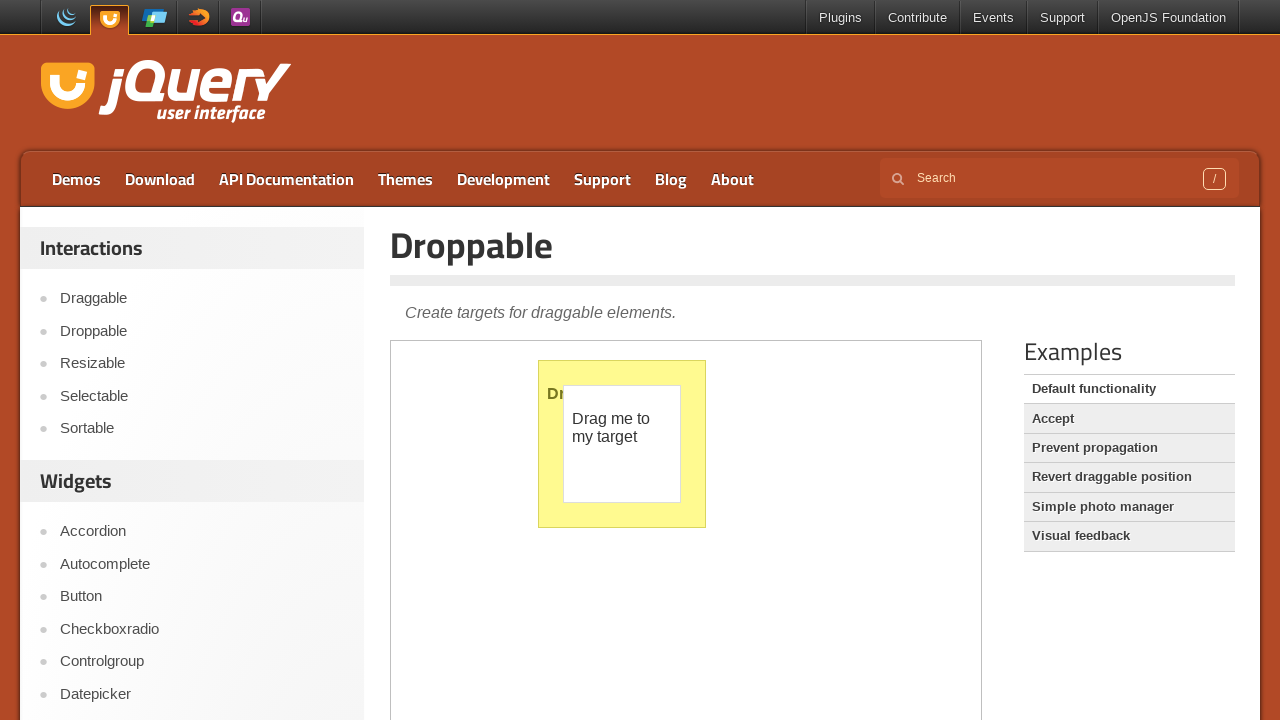